Demonstrates various Selenium locator strategies (ID, name, class, CSS selector, XPath, link text) on a practice website by filling forms, clicking buttons, and navigating through a forgot password flow.

Starting URL: https://rahulshettyacademy.com/locatorspractice/

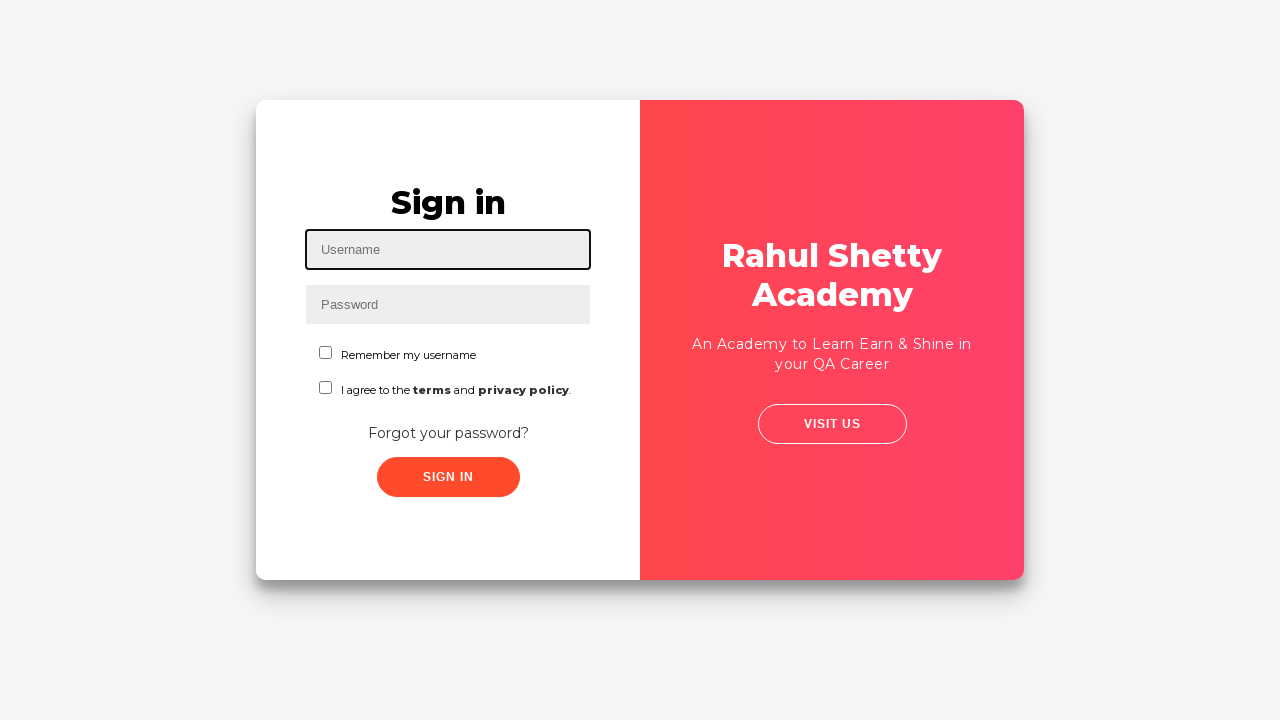

Filled username field with 'Hello@gmail.com' using ID locator on #inputUsername
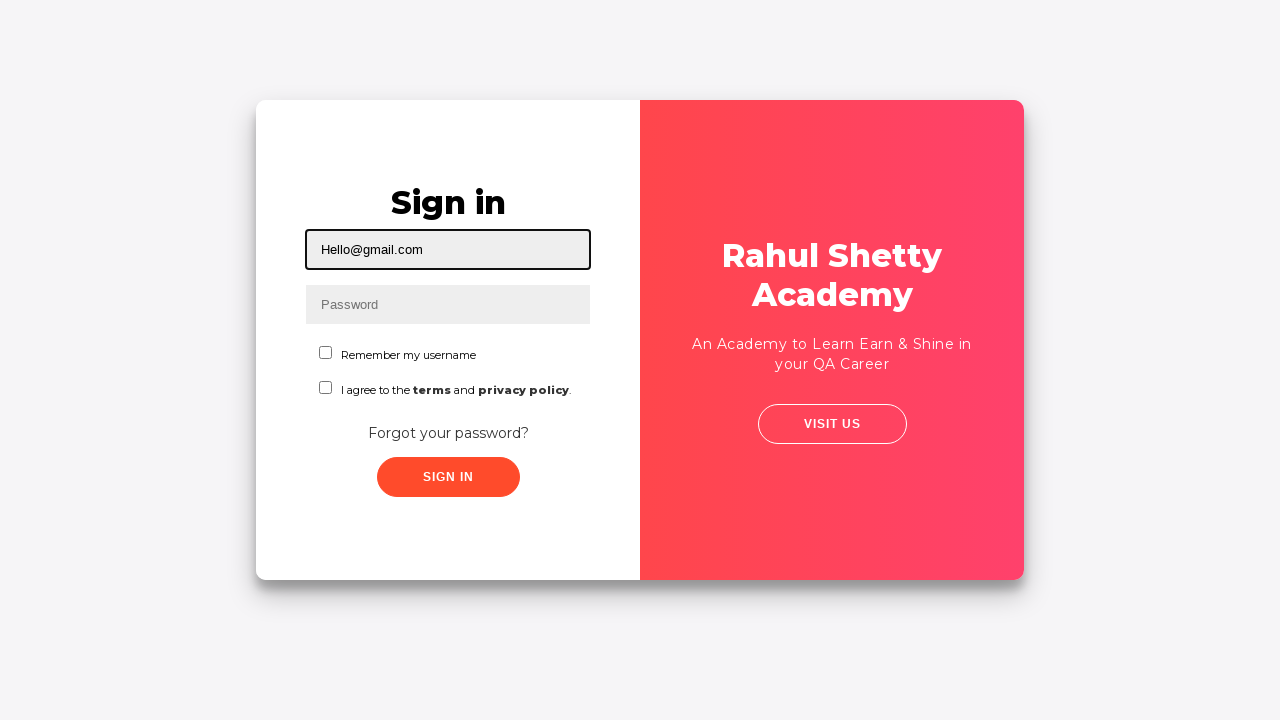

Filled password field with 'password' using name locator on input[name='inputPassword']
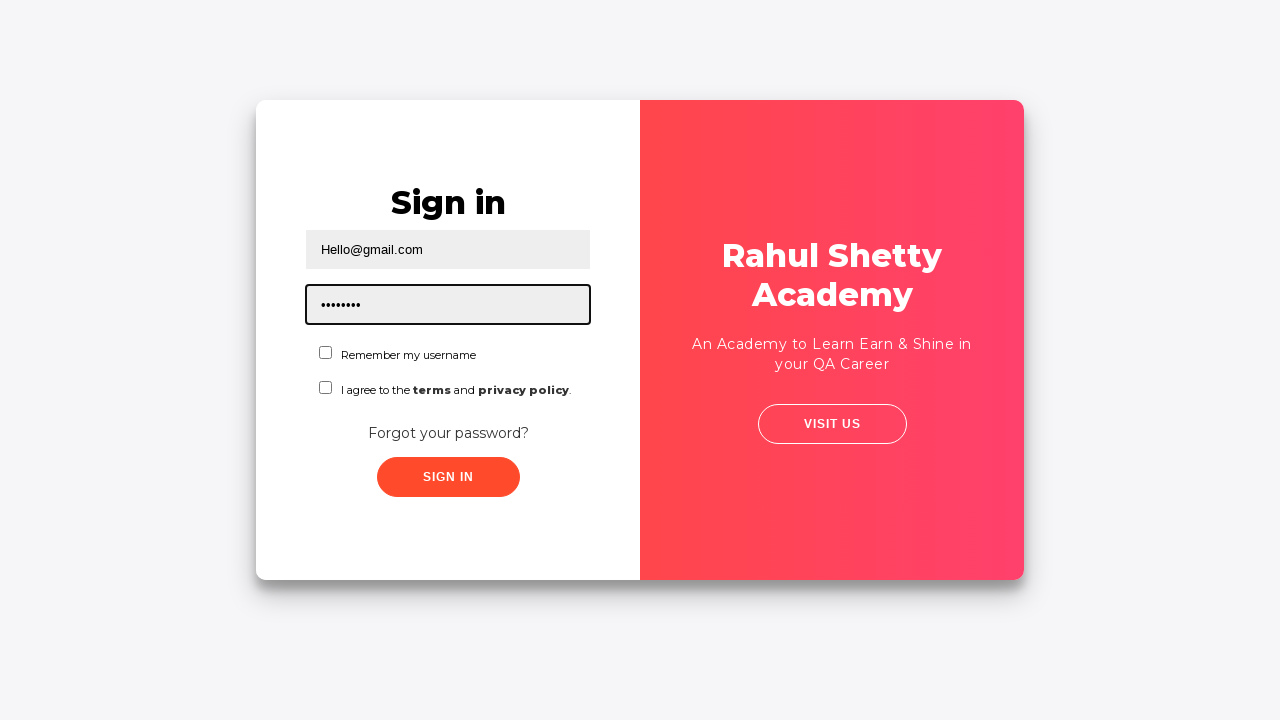

Clicked sign in button using class locator at (448, 477) on .signInBtn
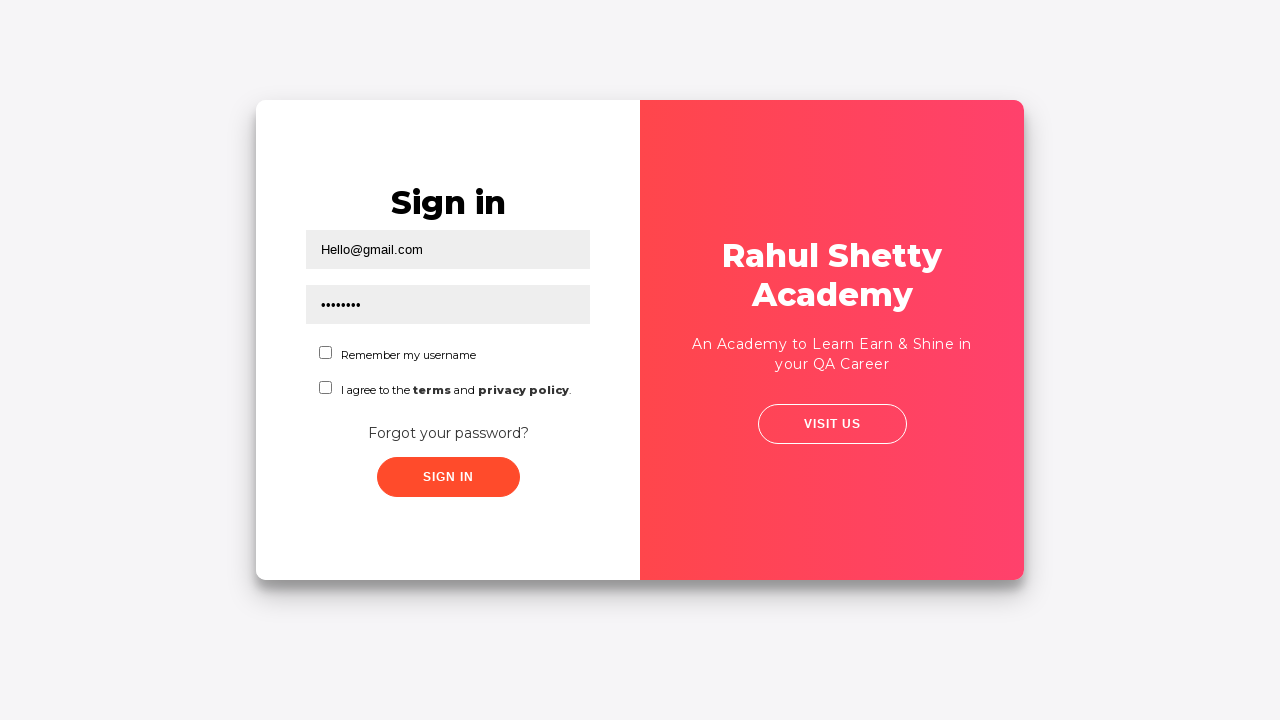

Waited for error message to appear
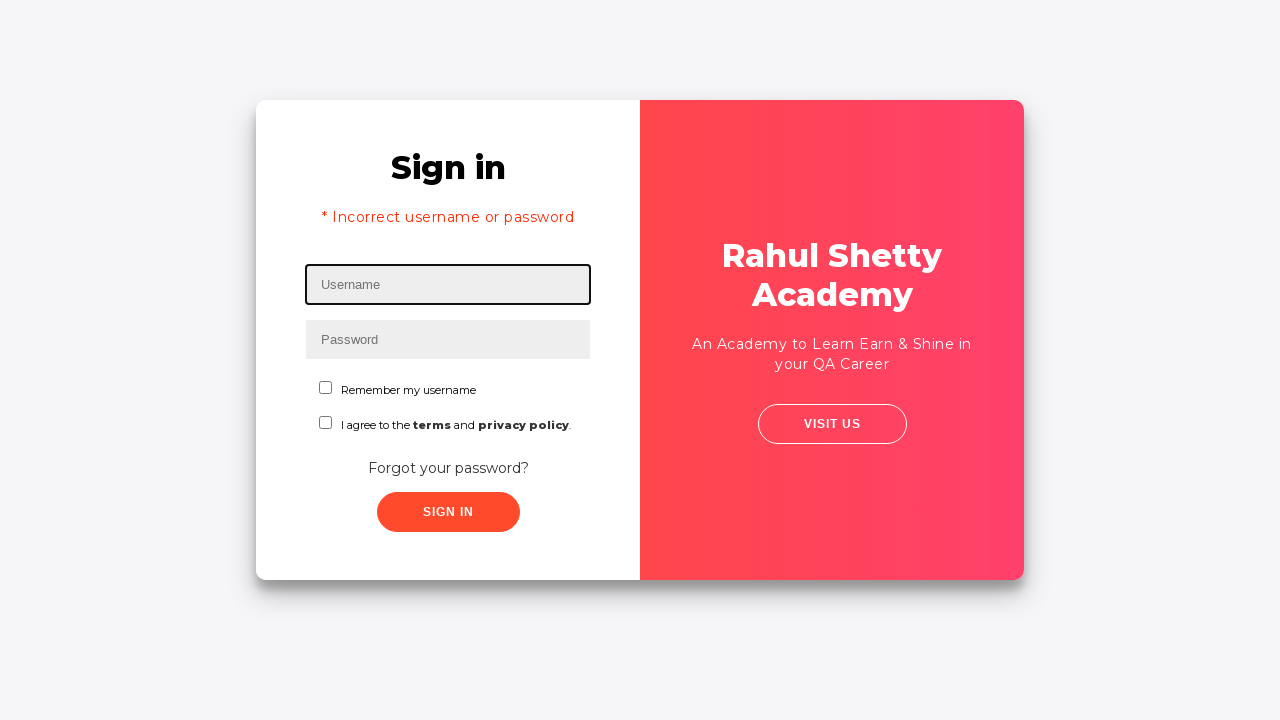

Retrieved error message: '* Incorrect username or password '
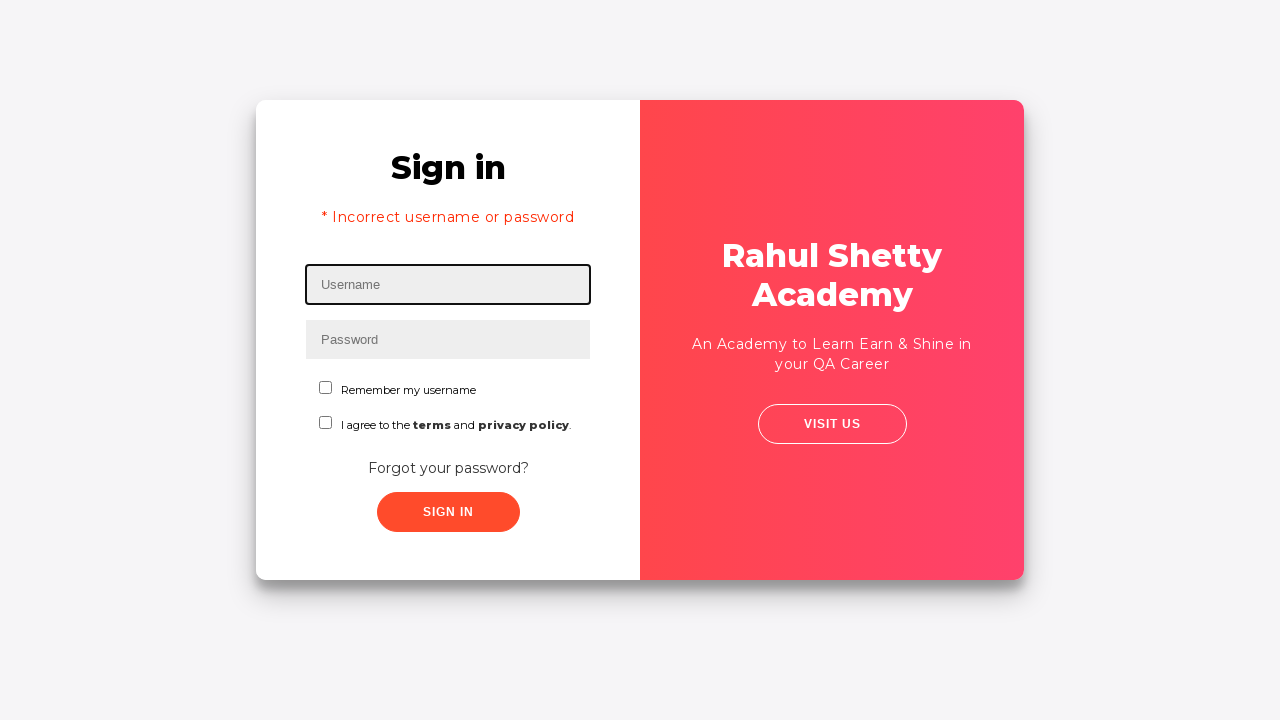

Clicked 'Forgot your password?' link at (448, 468) on text=Forgot your password?
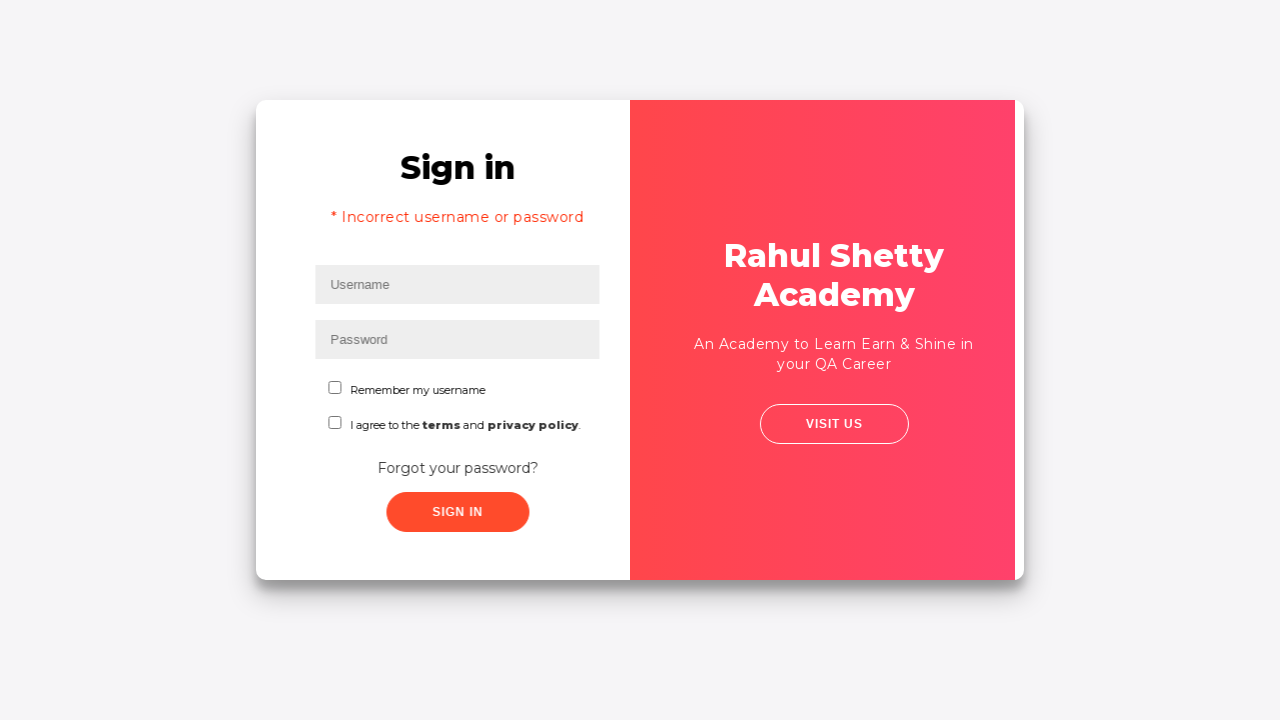

Filled name field with 'Hello World' using XPath locator on //input[@placeholder='Name']
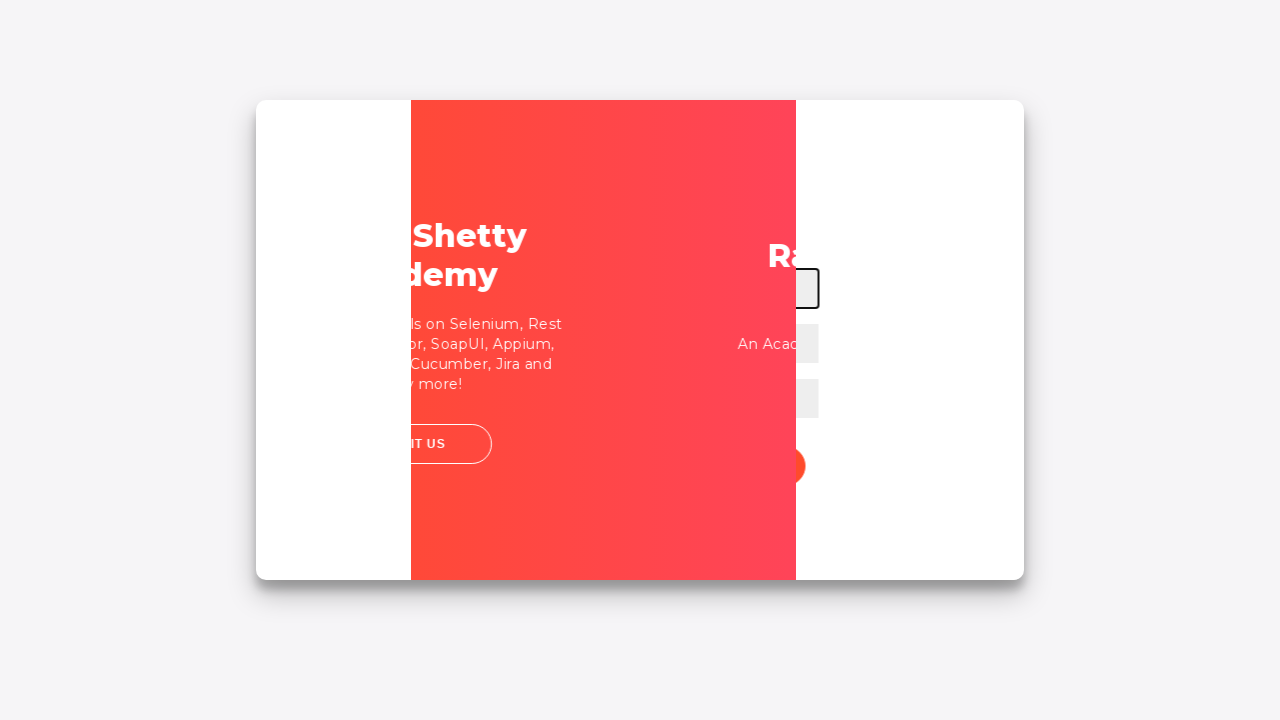

Filled email field with 'Hello@Hello.com' using CSS attribute selector on input[placeholder='Email']
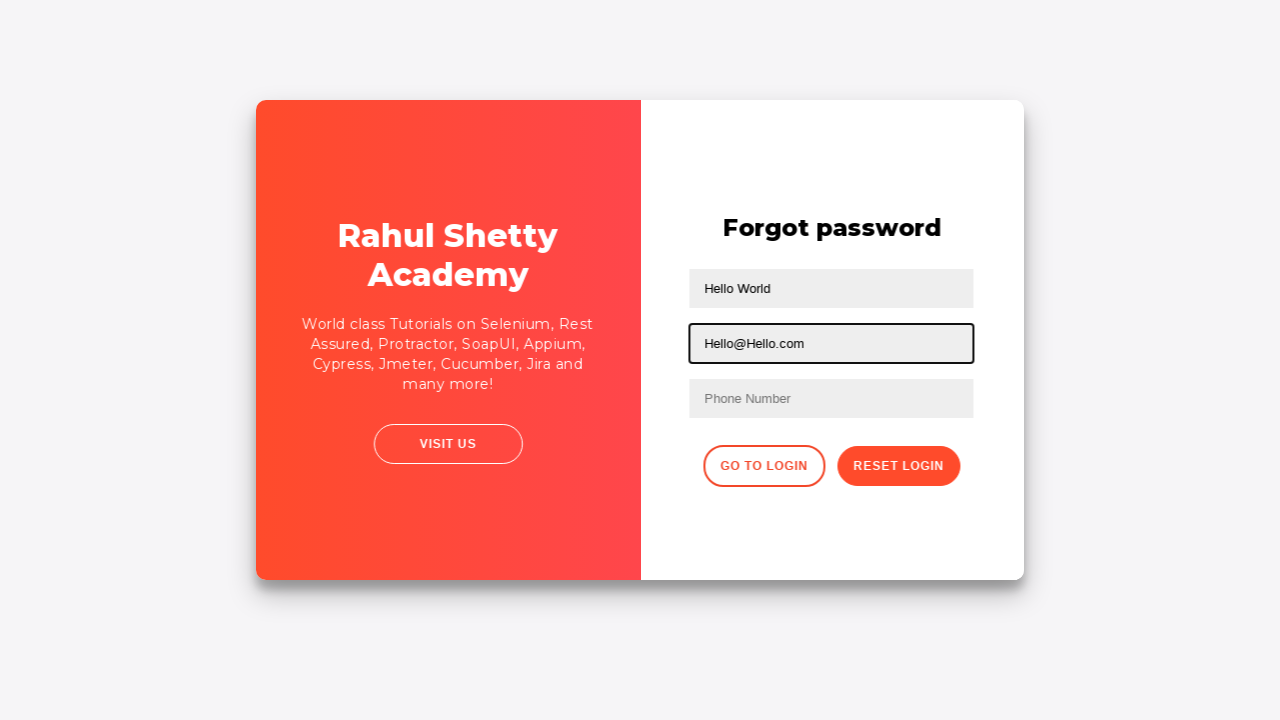

Filled phone field with '9999999999' using XPath with index on //input[@type='text'][3]
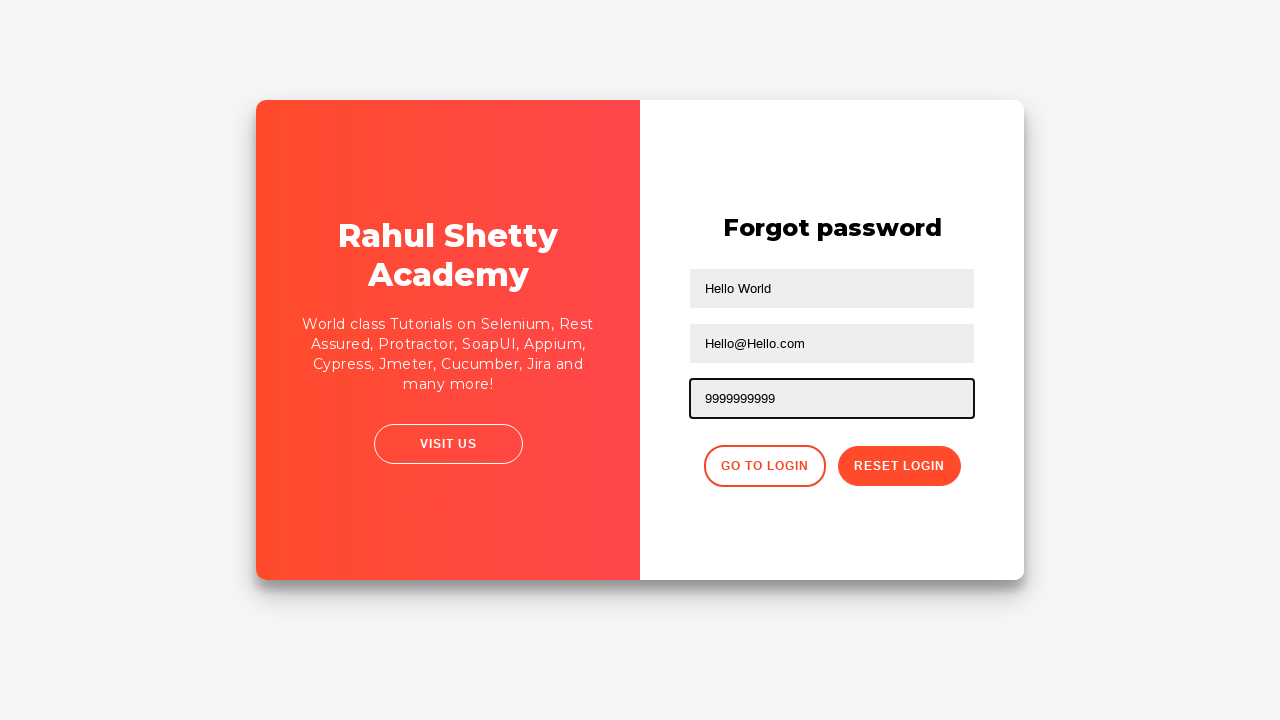

Cleared the 4th text input field using nth-child selector on input[type='text']:nth-child(4)
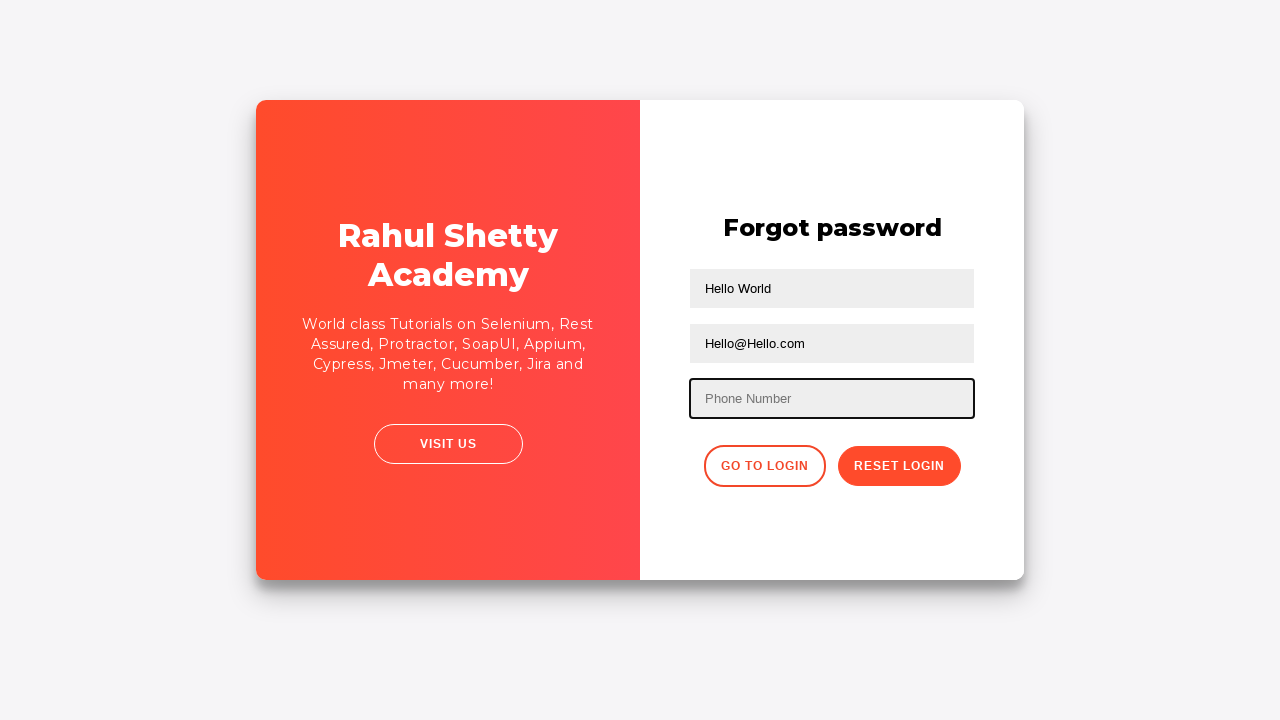

Filled mobile field with '1234567890' using XPath parent-child selector on //form/input[3]
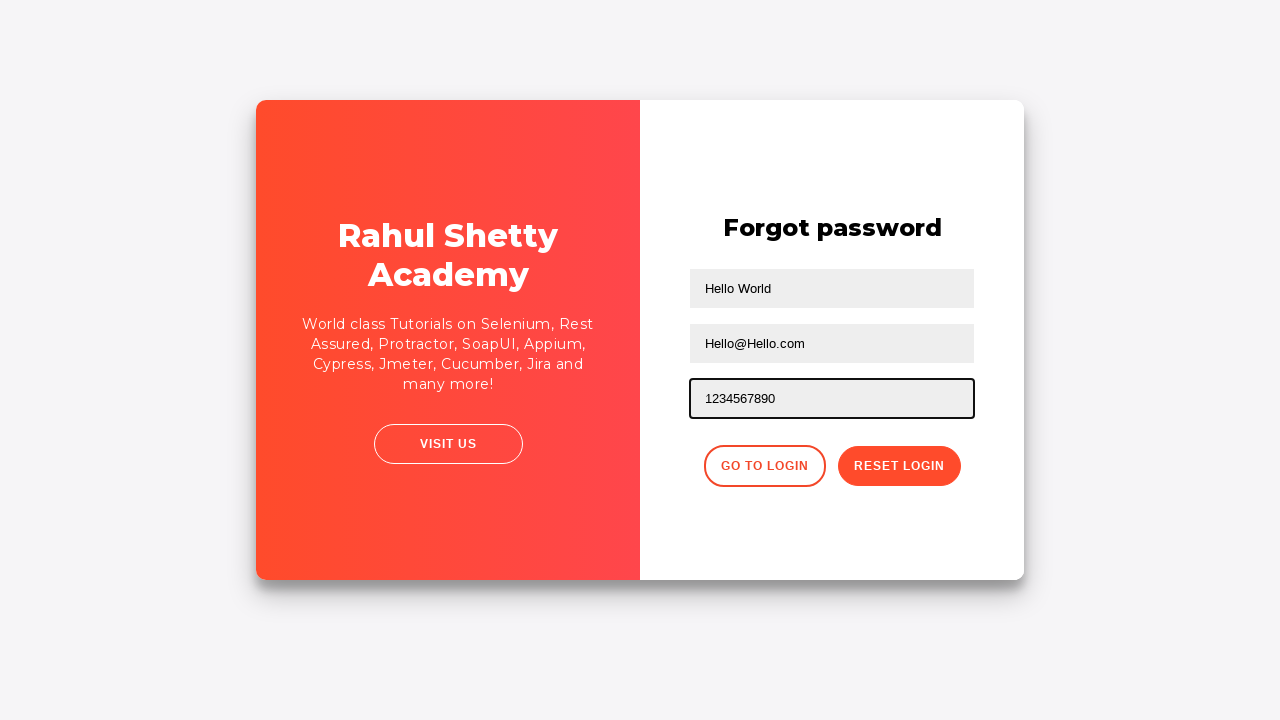

Clicked reset password button using class selector at (899, 466) on .reset-pwd-btn
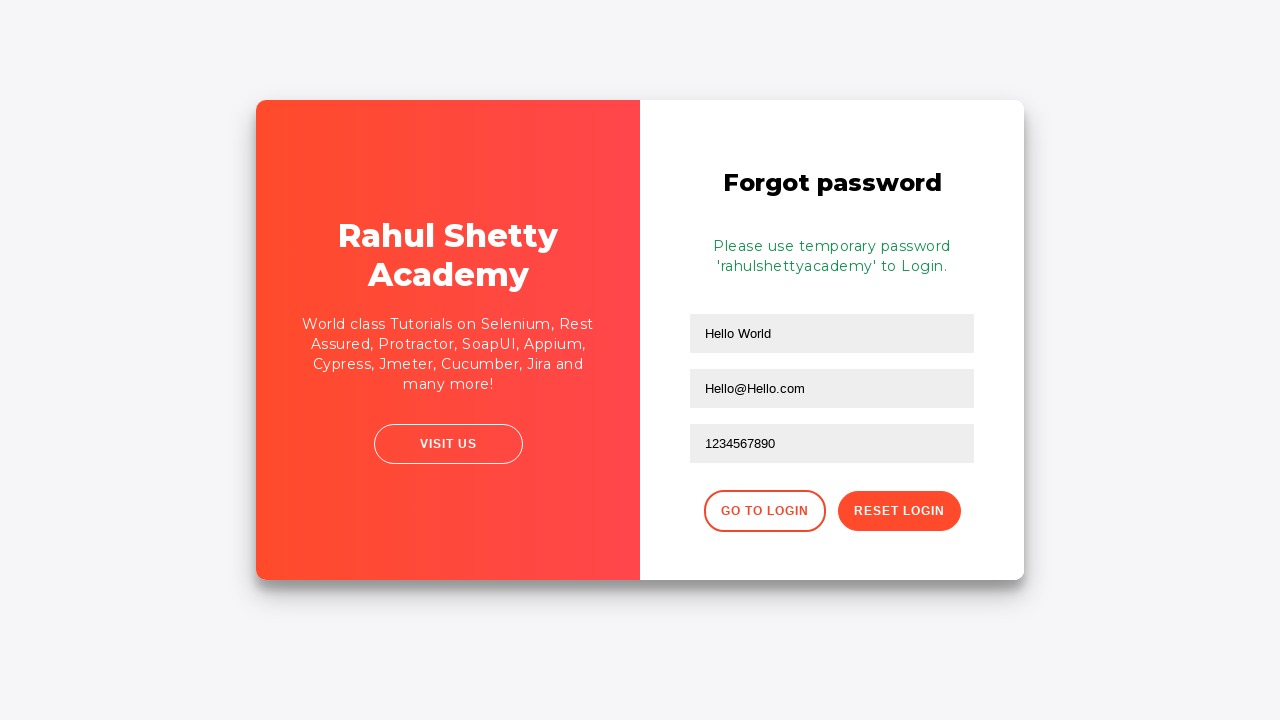

Waited for confirmation message to appear
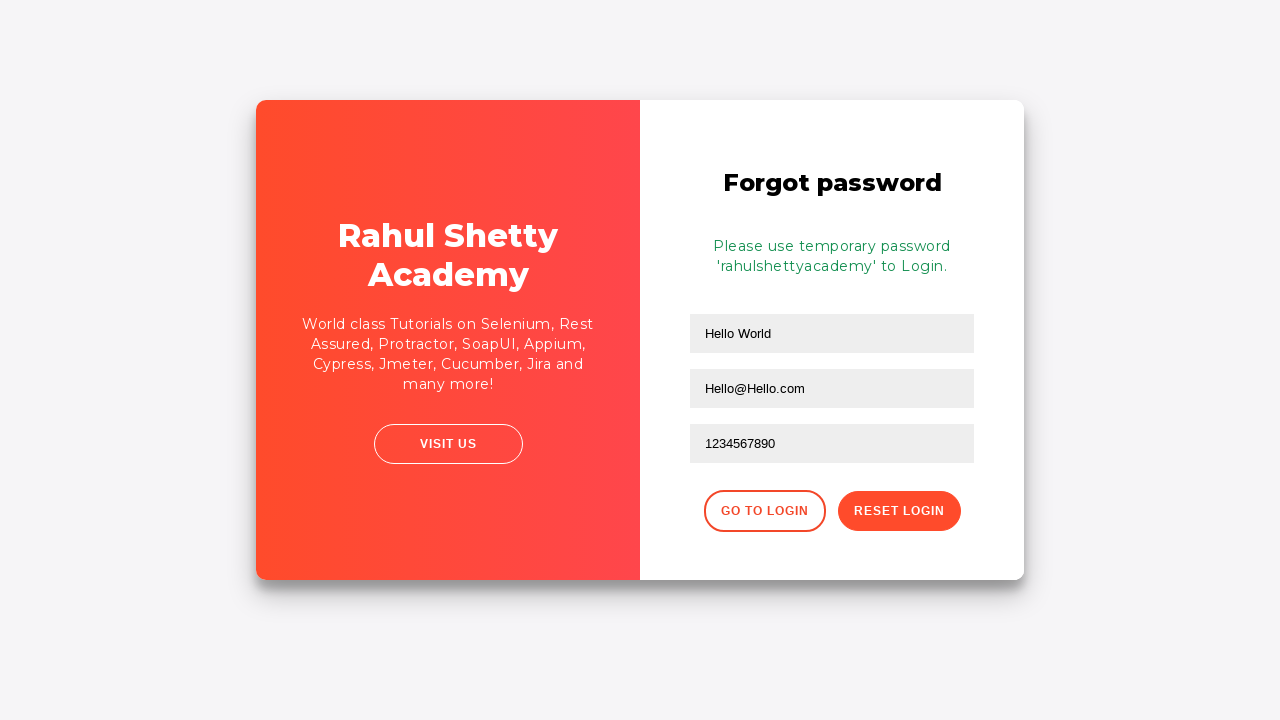

Retrieved confirmation message: 'Please use temporary password 'rahulshettyacademy' to Login. '
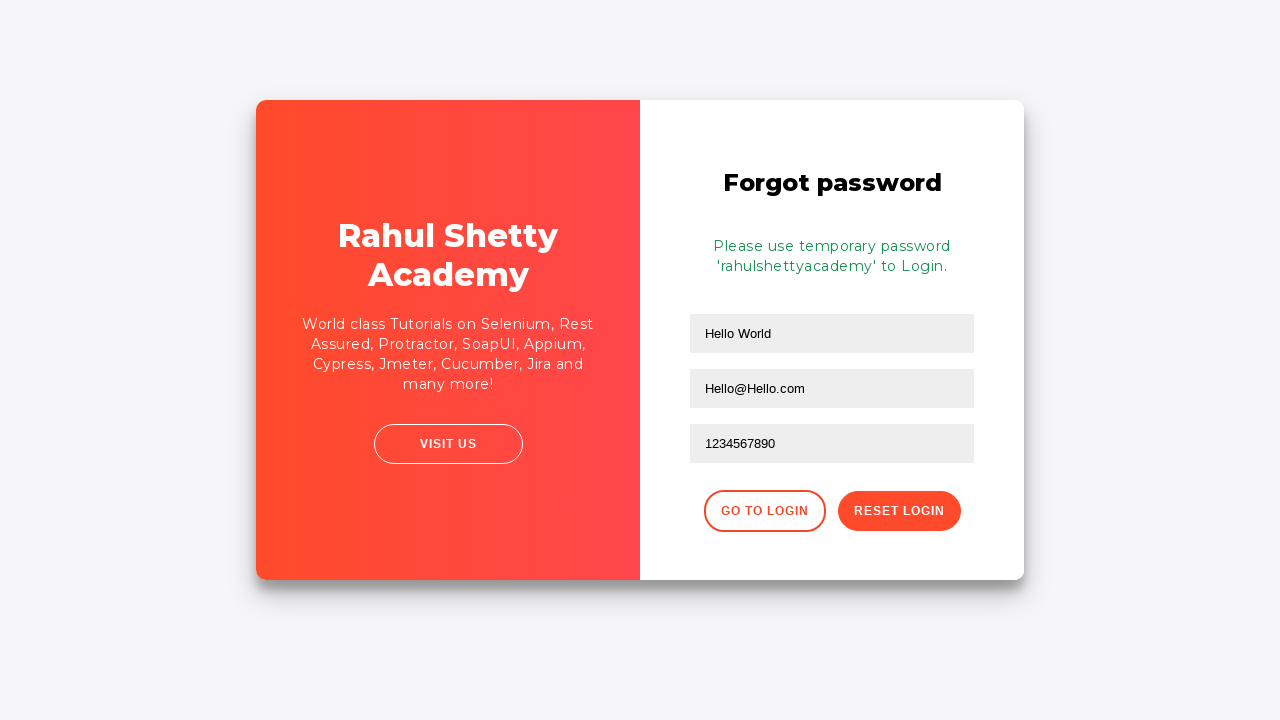

Clicked go to login button using XPath with parent-child filter at (764, 511) on xpath=//div[@class='forgot-pwd-btn-conainer']/button[1]
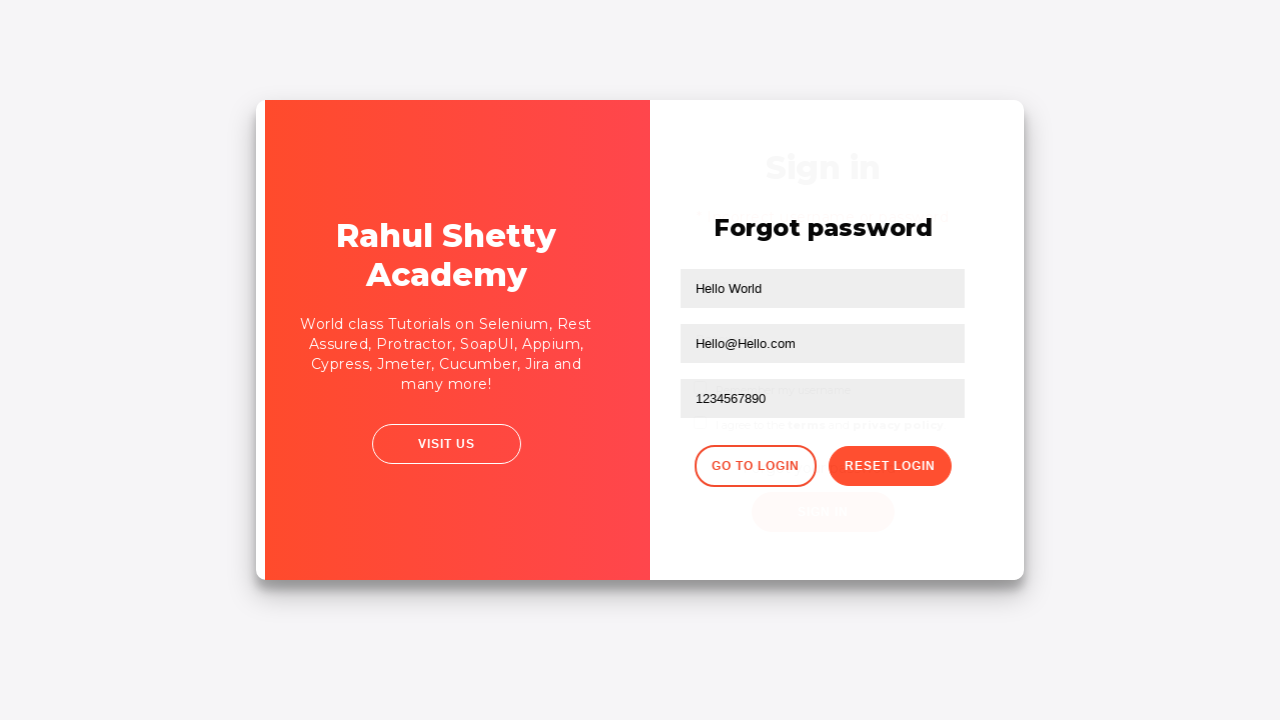

Filled username field with 'test' using ID selector on #inputUsername
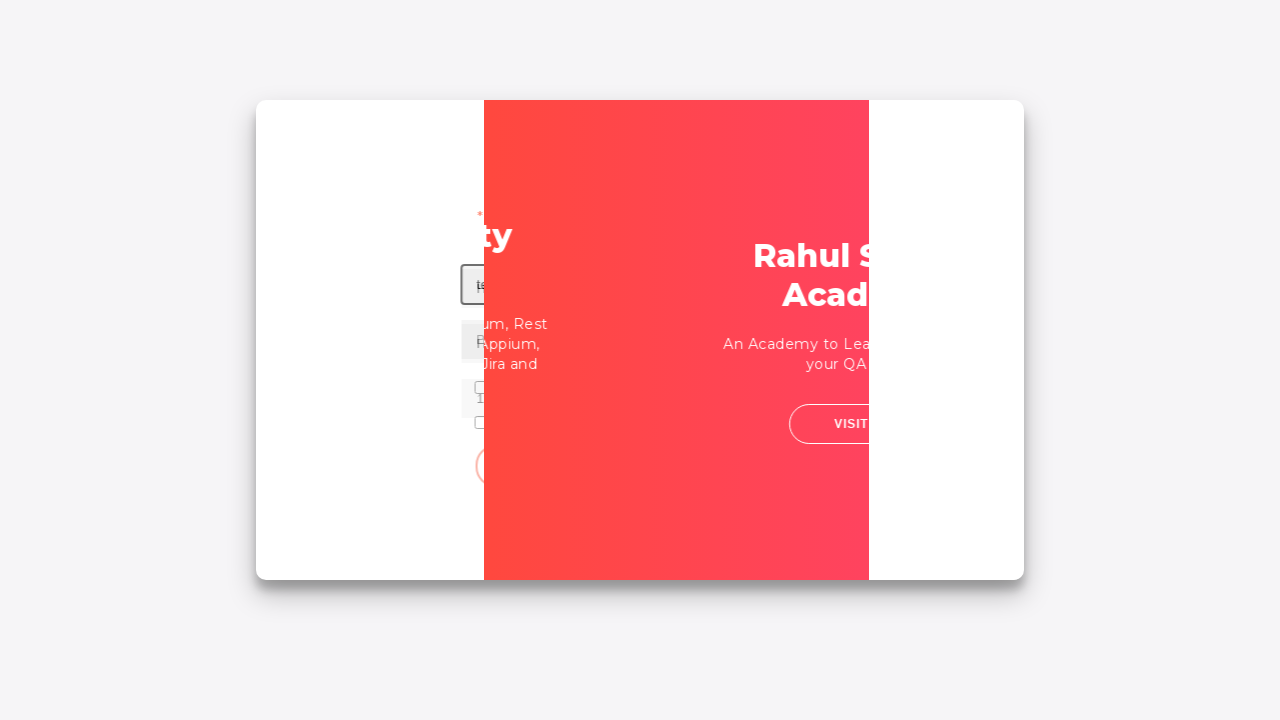

Filled password field with 'rahulshettyacademy' using CSS attribute contains selector on input[type*='password']
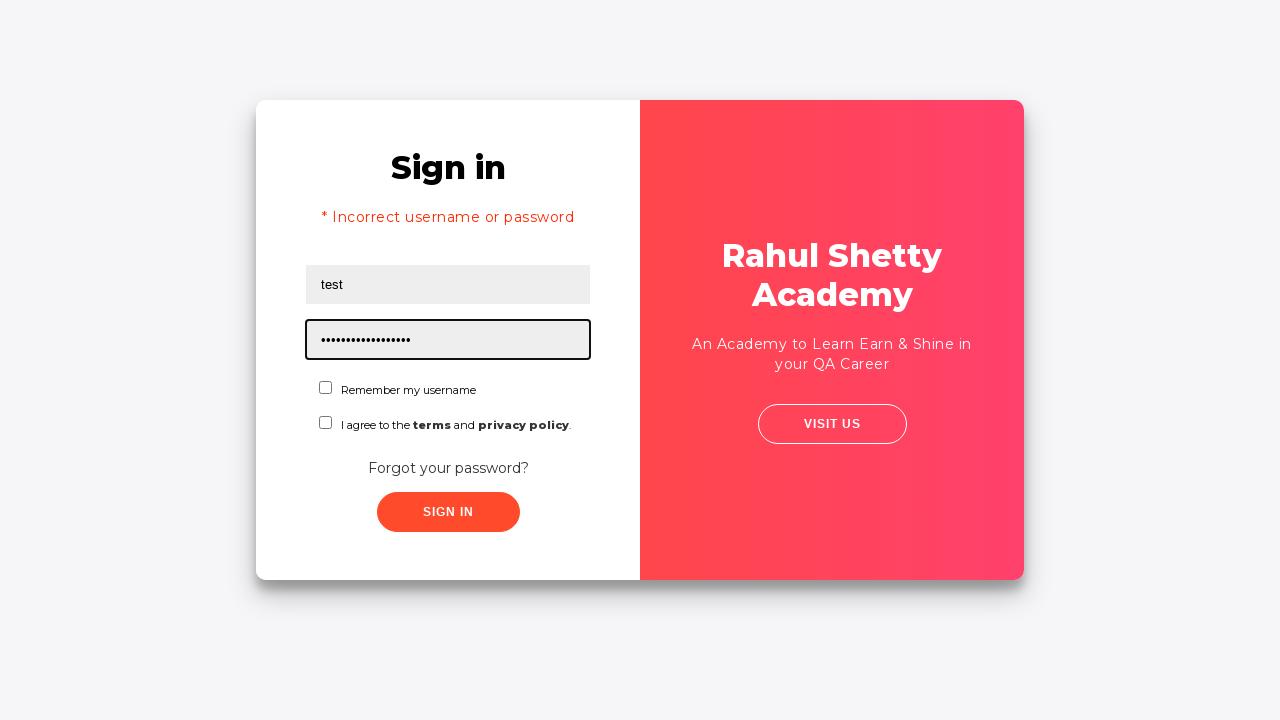

Clicked first checkbox using ID locator at (326, 388) on #chkboxOne
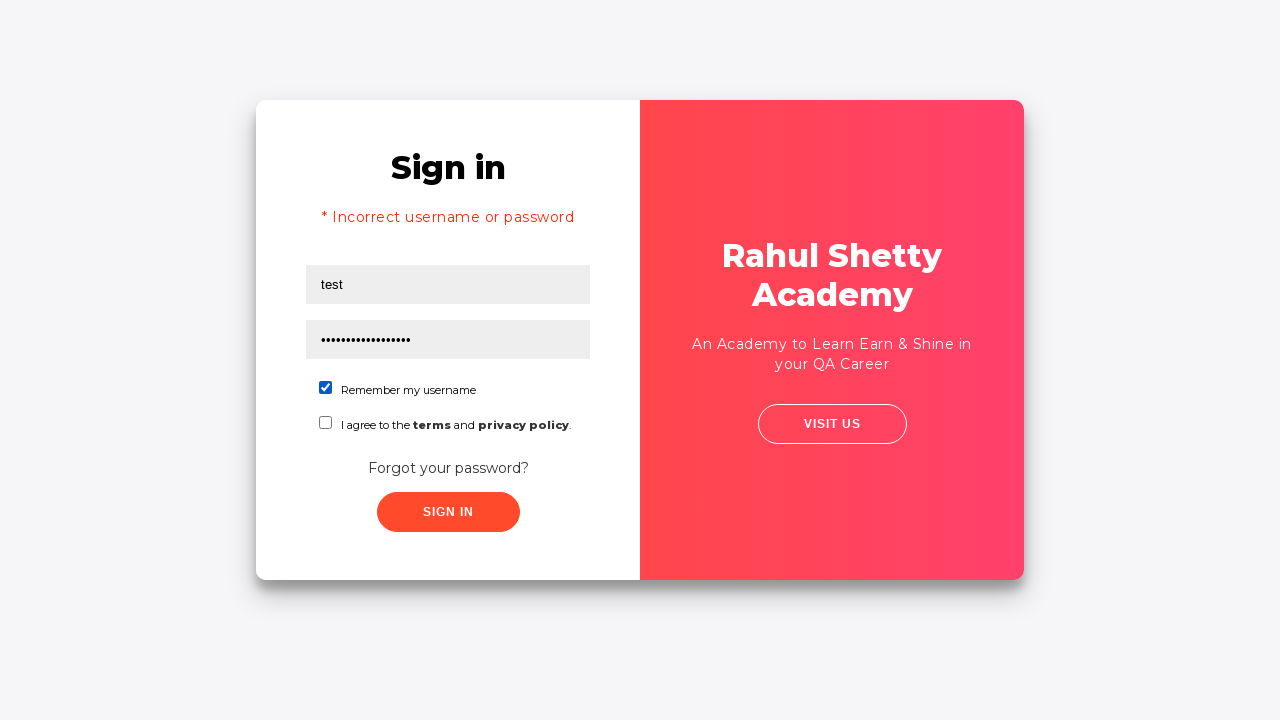

Clicked second checkbox using name locator at (326, 422) on input[name='chkboxTwo']
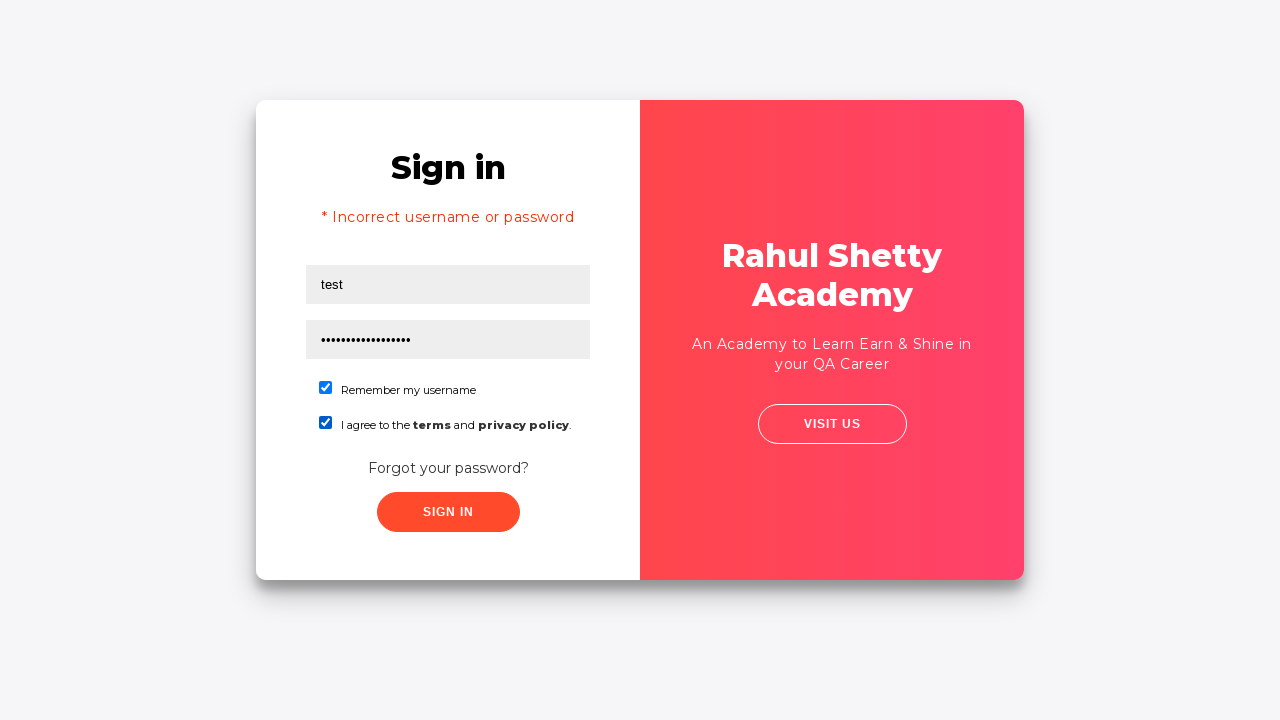

Clicked sign in button using class locator at (448, 512) on .signInBtn
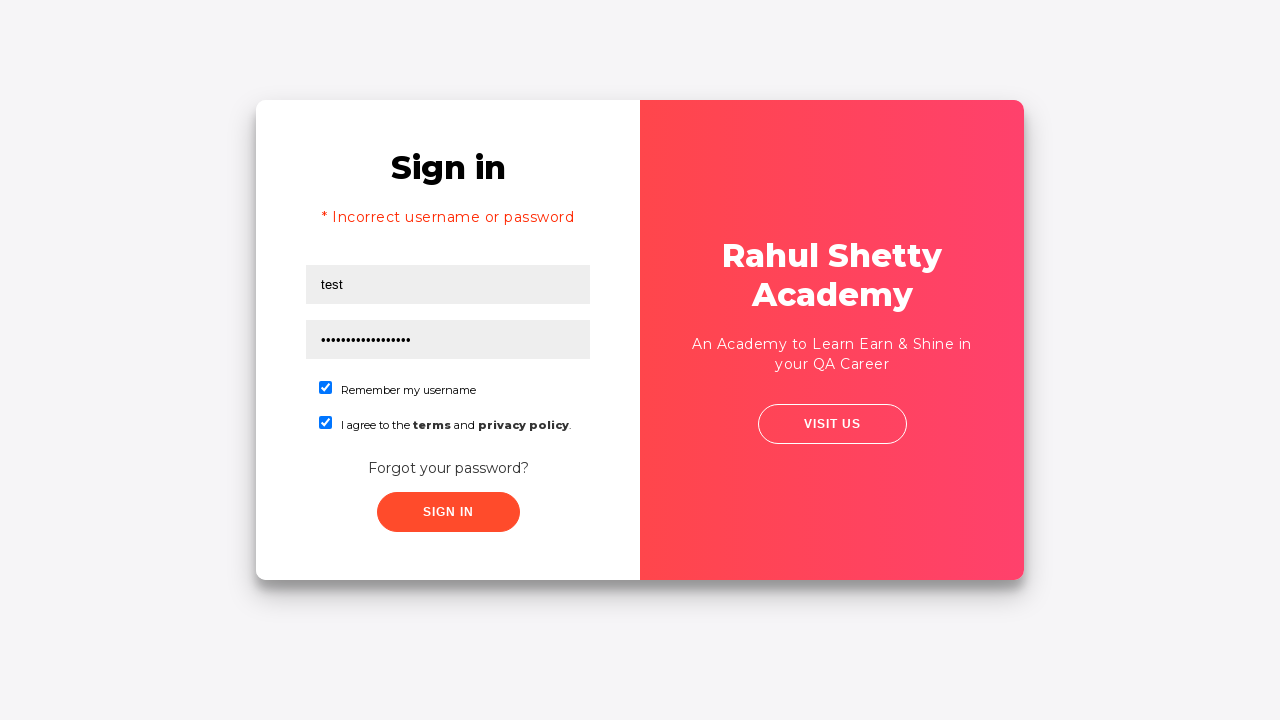

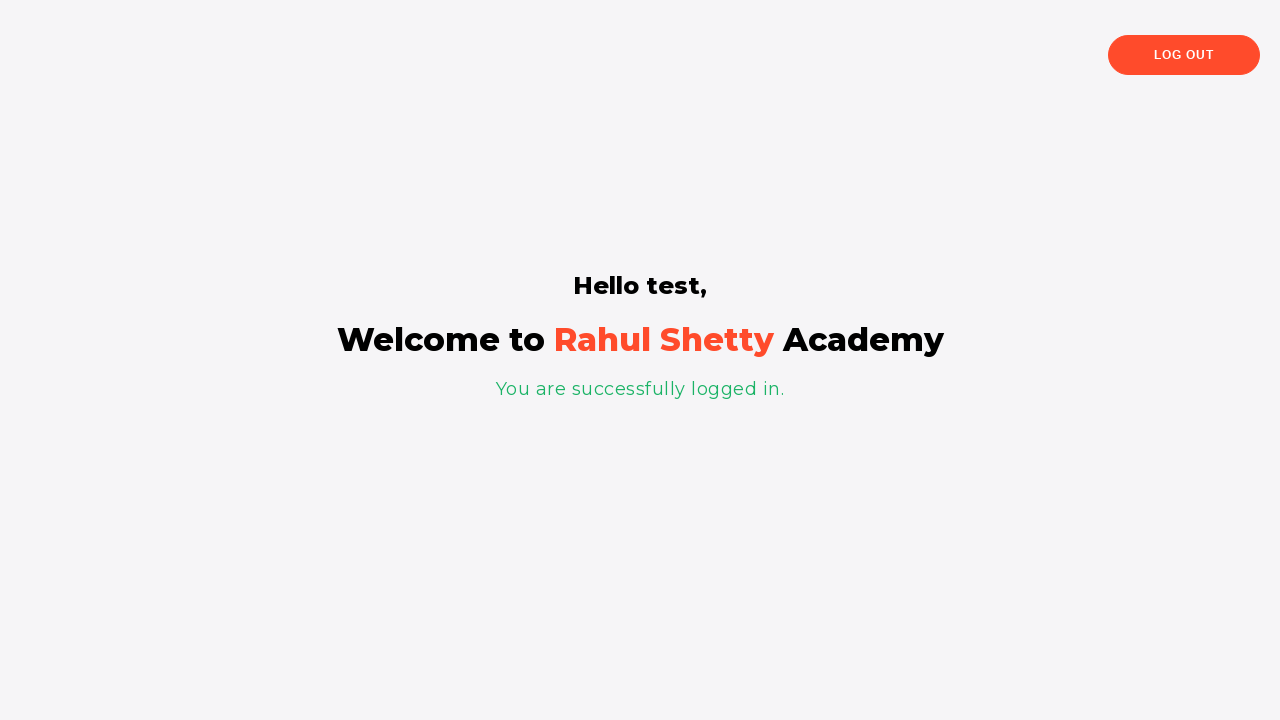